Tests that the login button text is correct

Starting URL: https://the-internet.herokuapp.com/

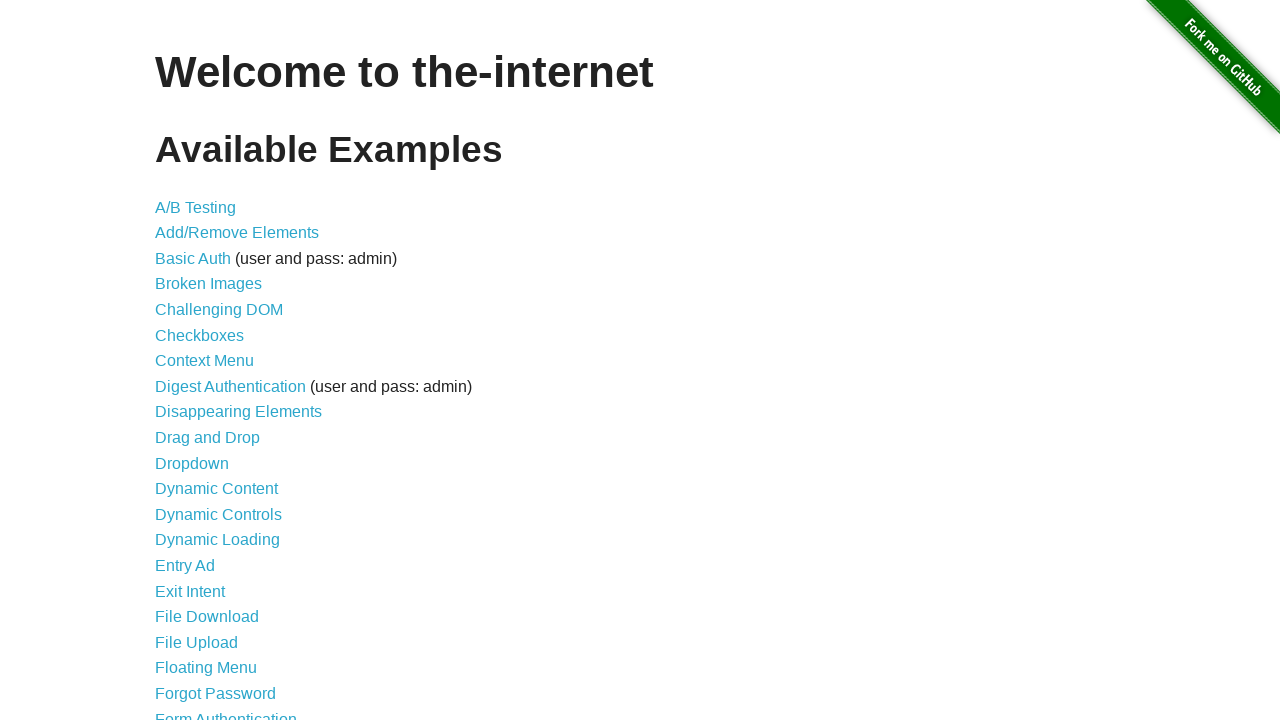

Clicked on Form Authentication link at (226, 712) on xpath=//a[@href="/login"]
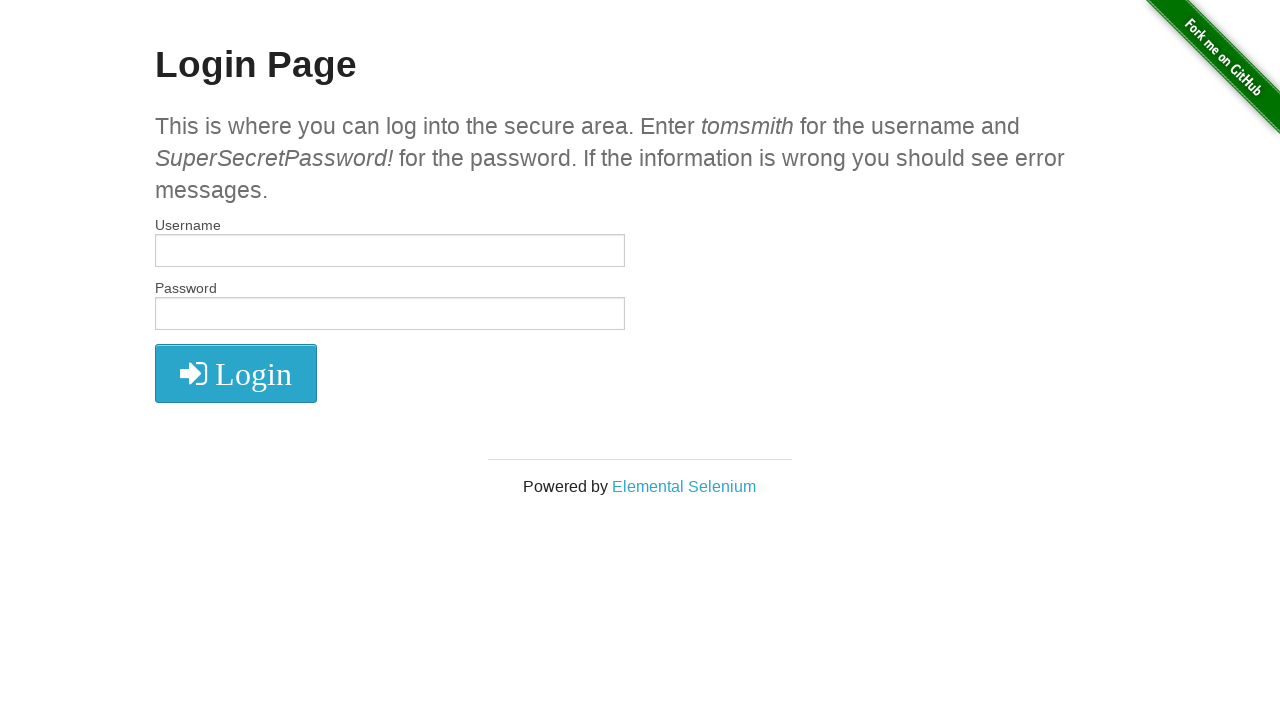

Retrieved login button text content
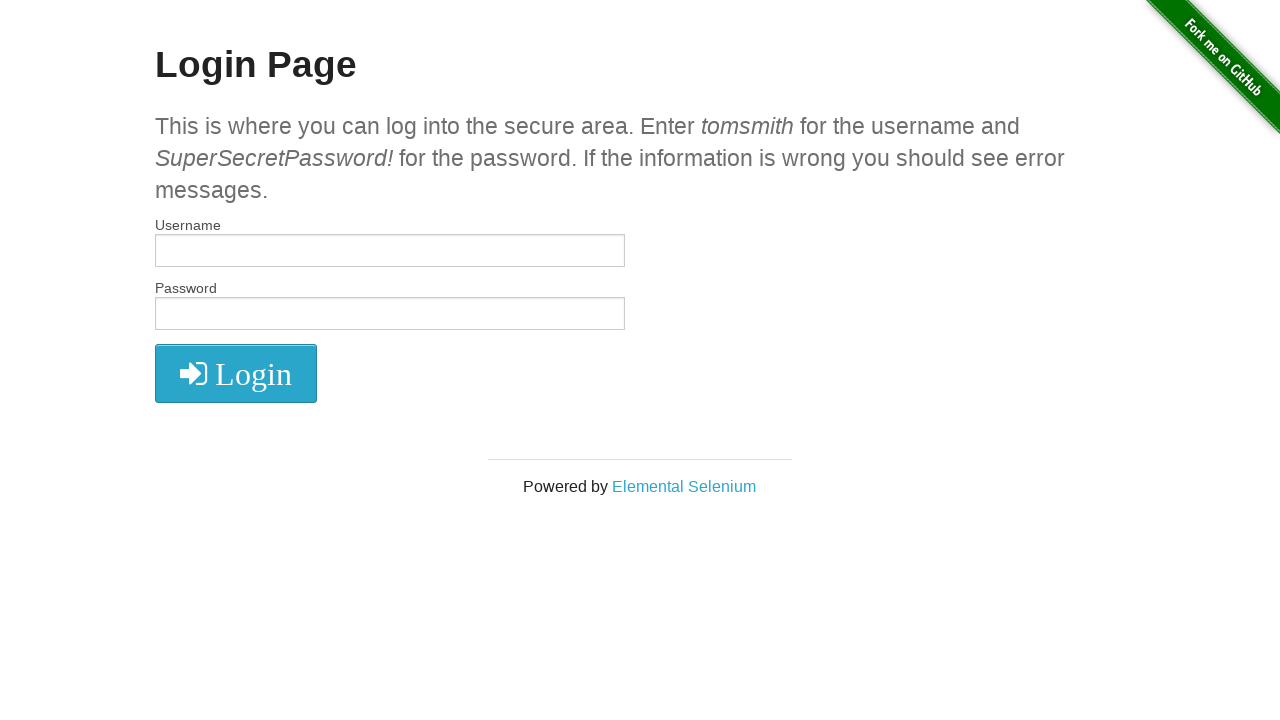

Verified that login button contains 'Login' text
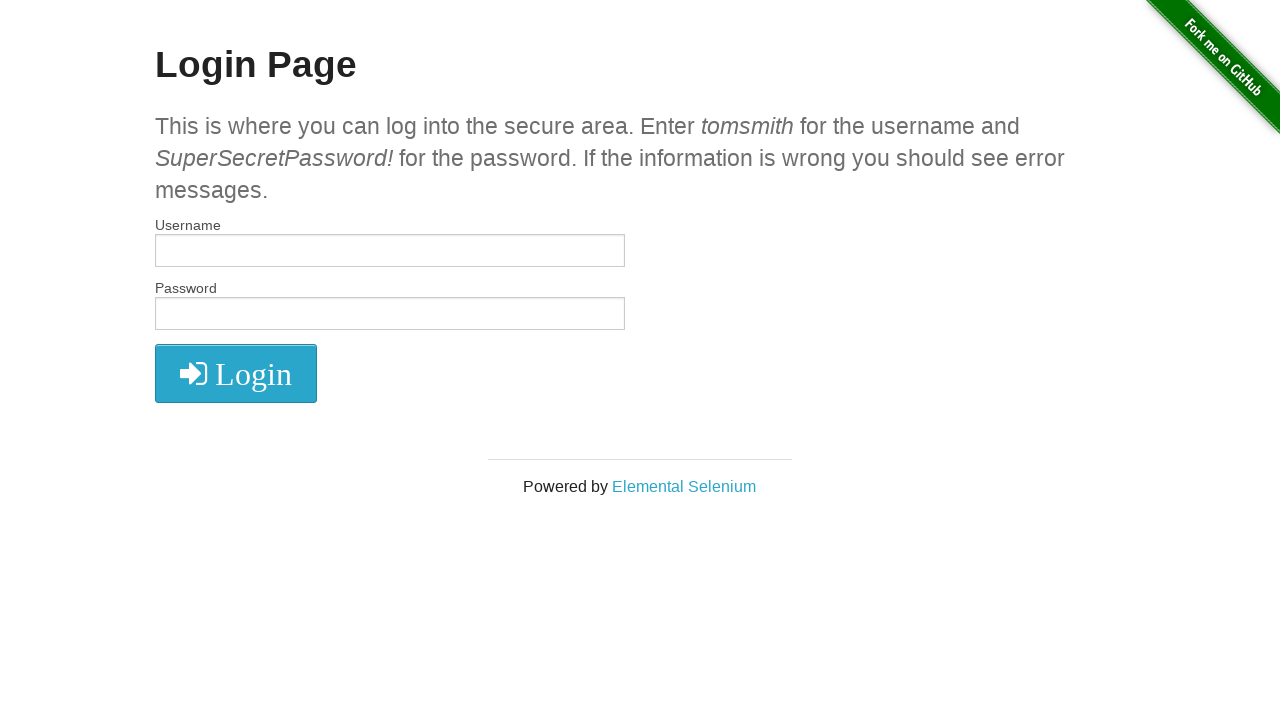

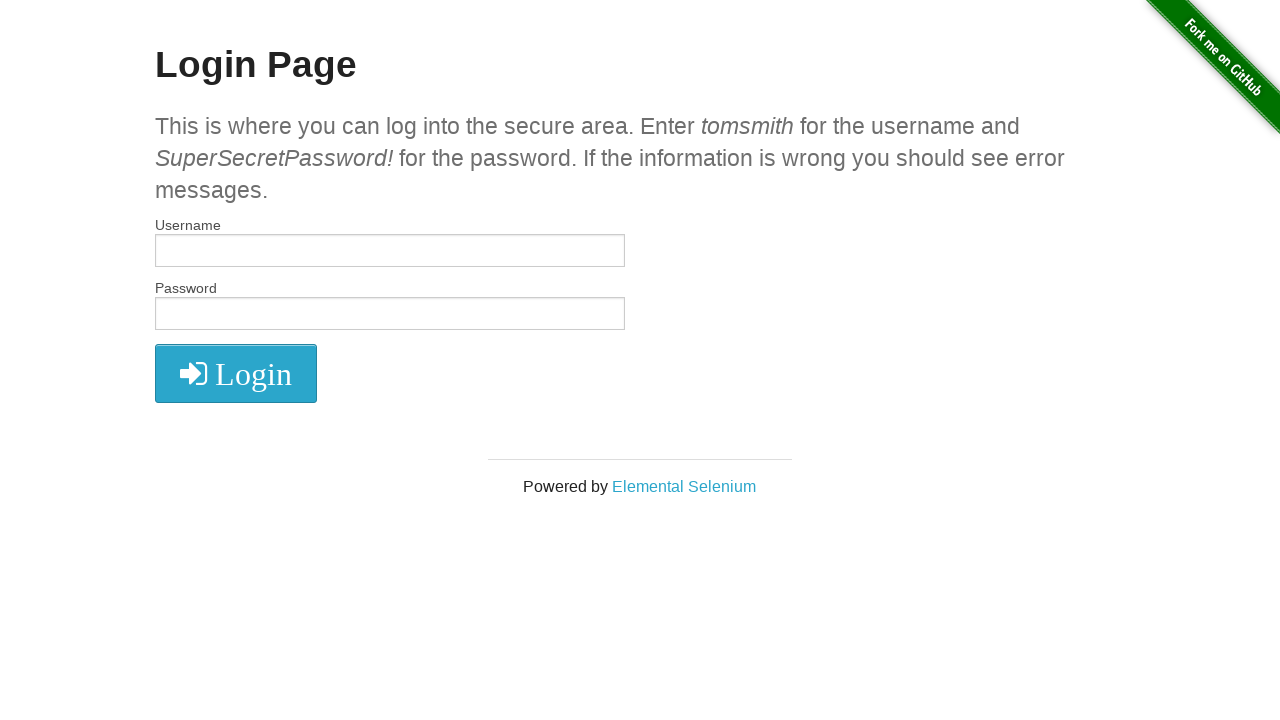